Tests a slow calculator by setting a delay value, entering a calculation (7+8), clicking equals, and verifying the result displays 15 after the calculation completes.

Starting URL: https://bonigarcia.dev/selenium-webdriver-java/slow-calculator.html

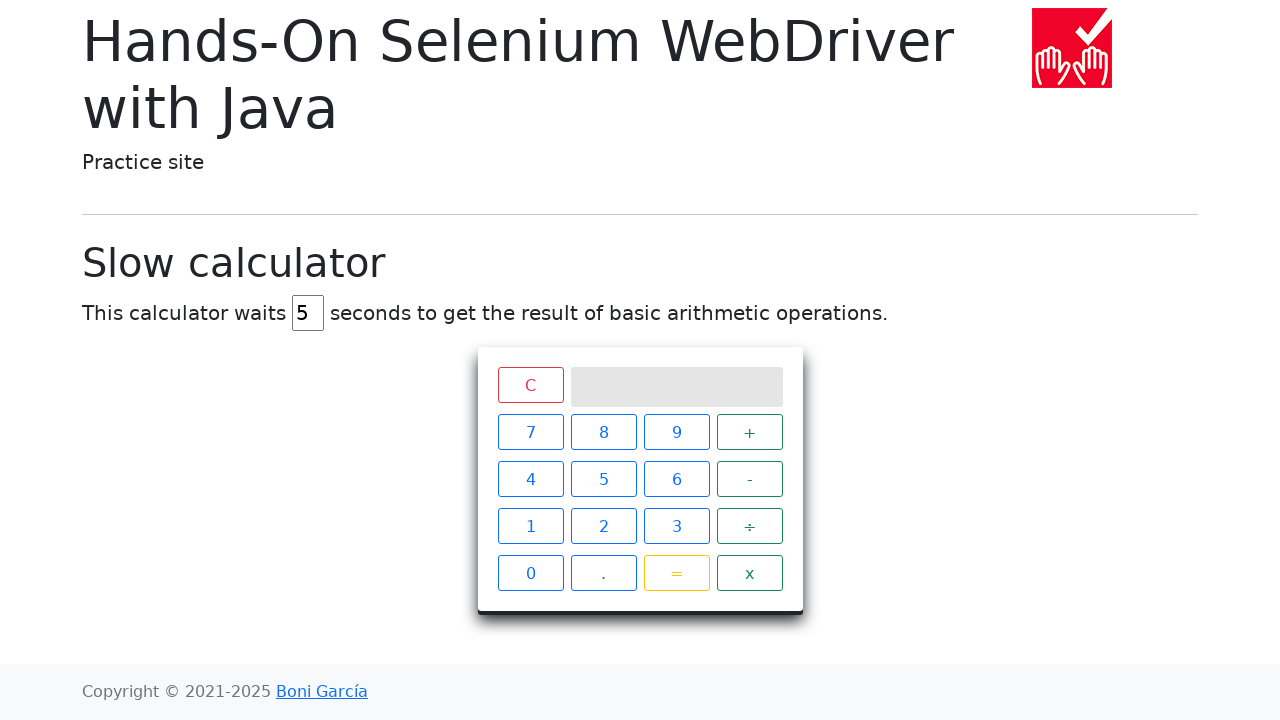

Navigated to slow calculator page
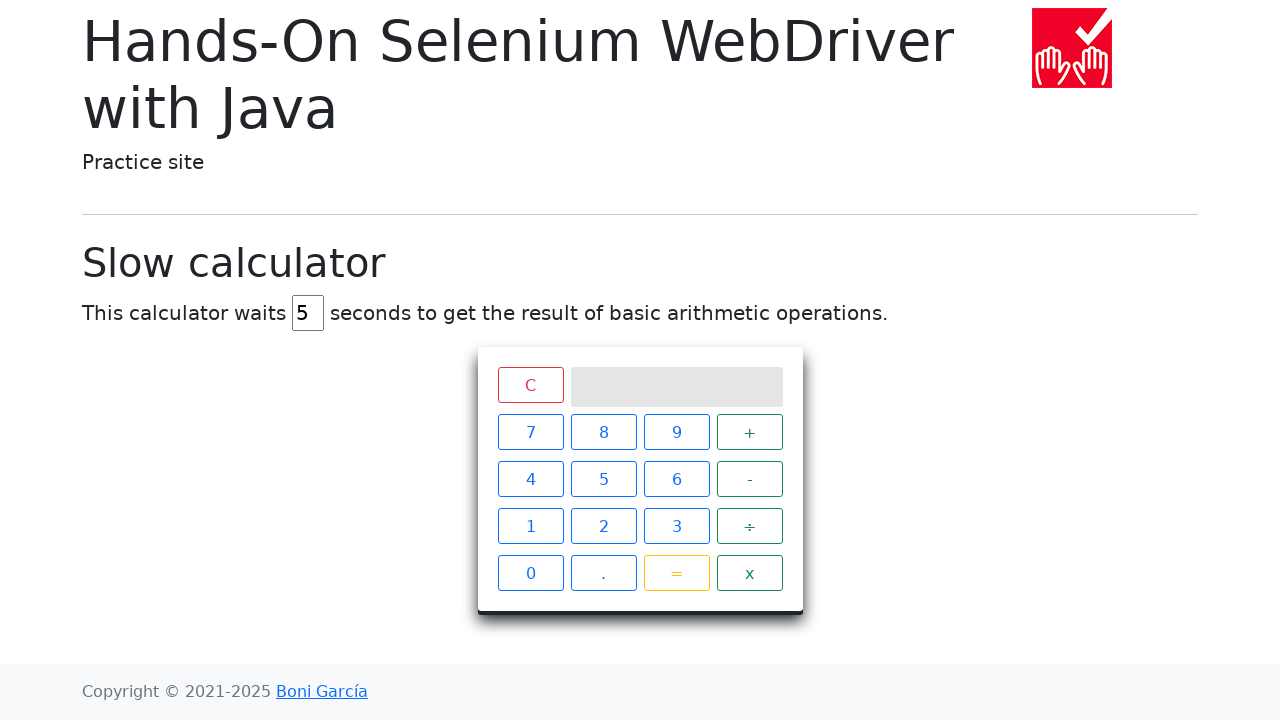

Cleared the delay field on #delay
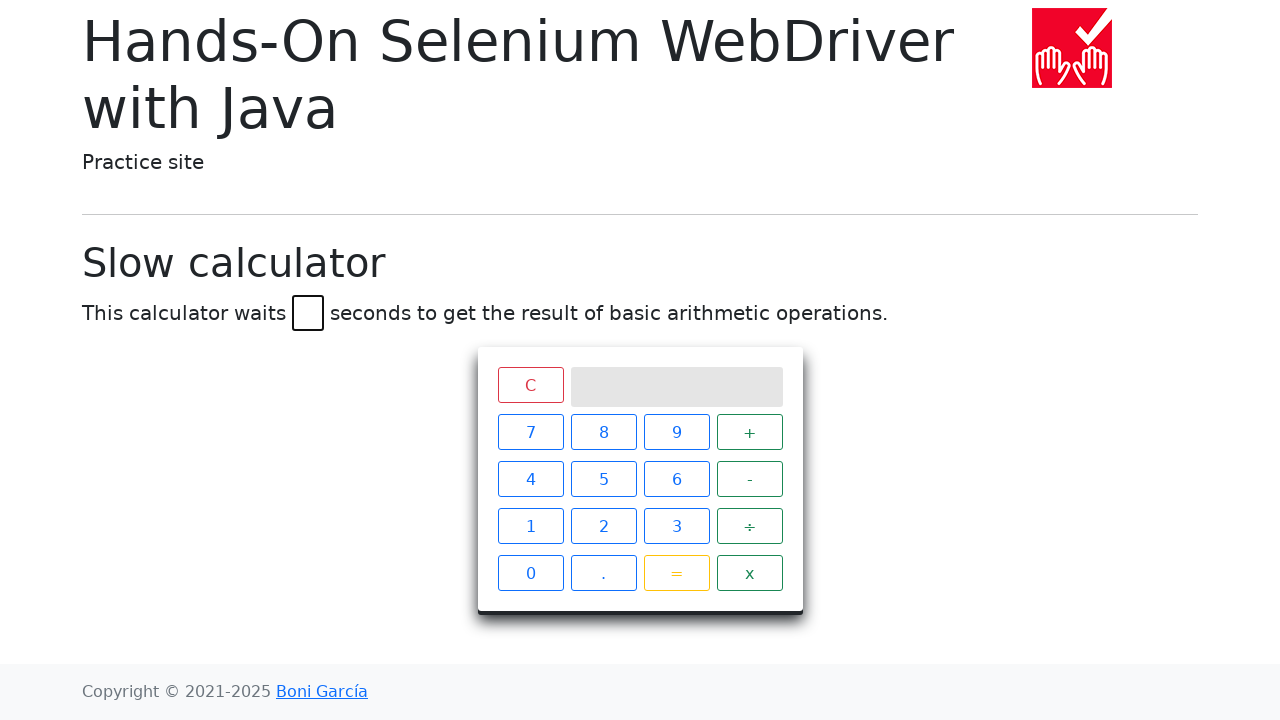

Set delay value to 45 milliseconds on #delay
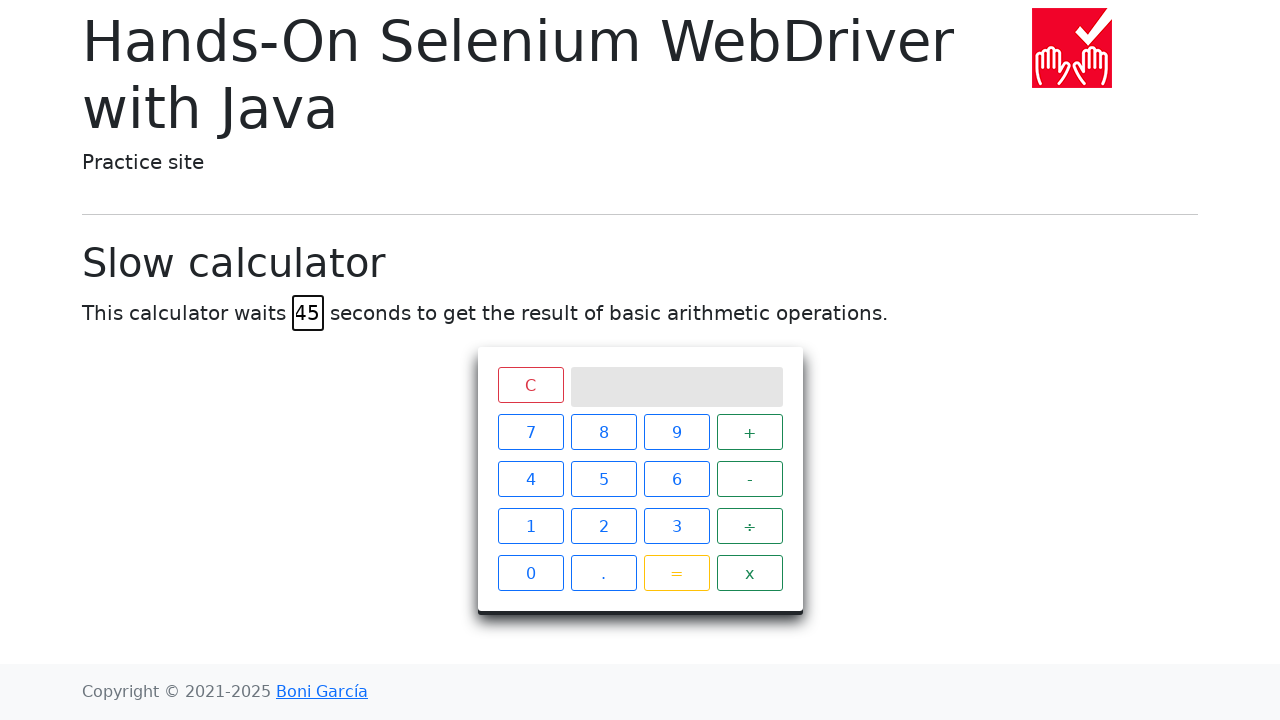

Clicked calculator button '7' at (530, 432) on xpath=//span[text()='7']
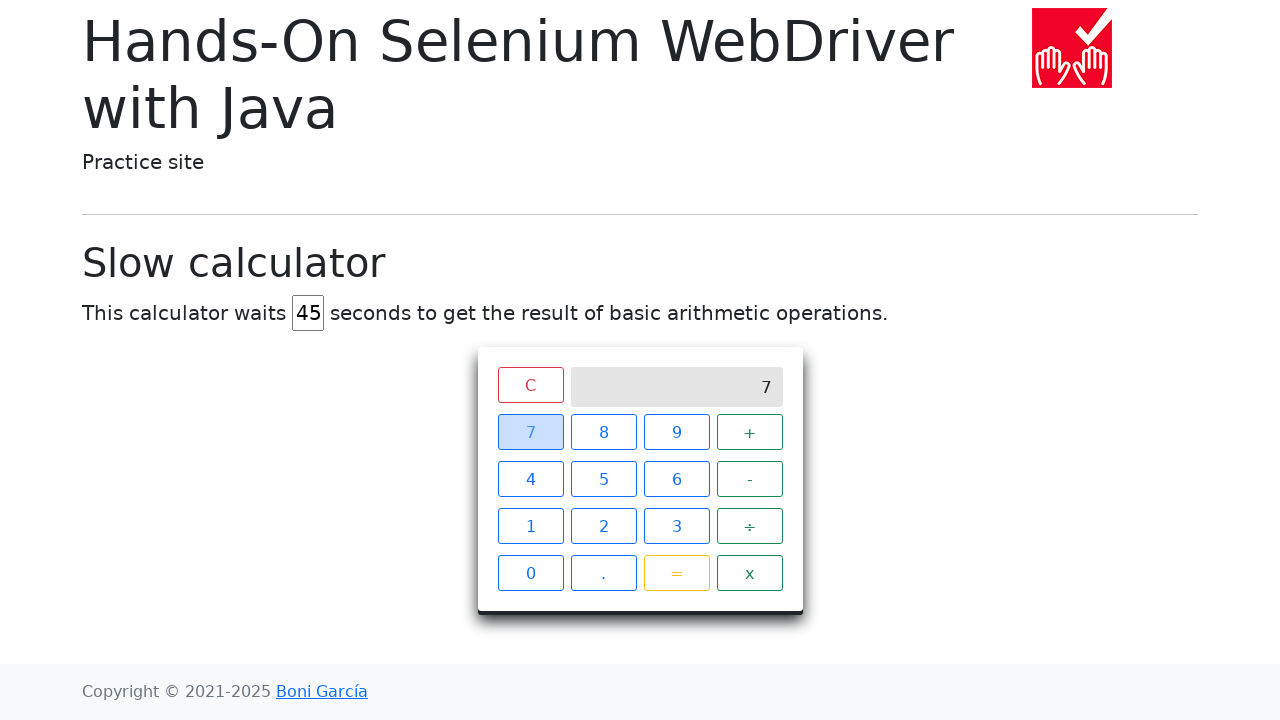

Clicked calculator button '+' at (750, 432) on xpath=//span[text()='+']
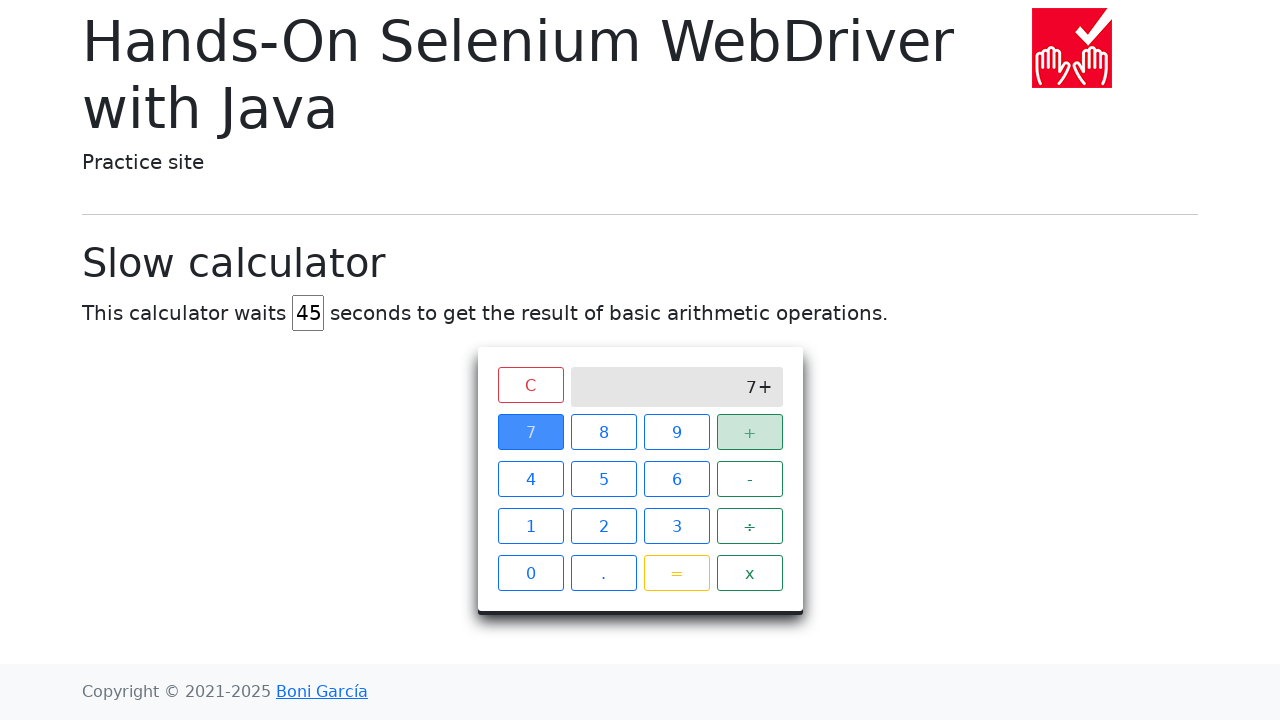

Clicked calculator button '8' at (604, 432) on xpath=//span[text()='8']
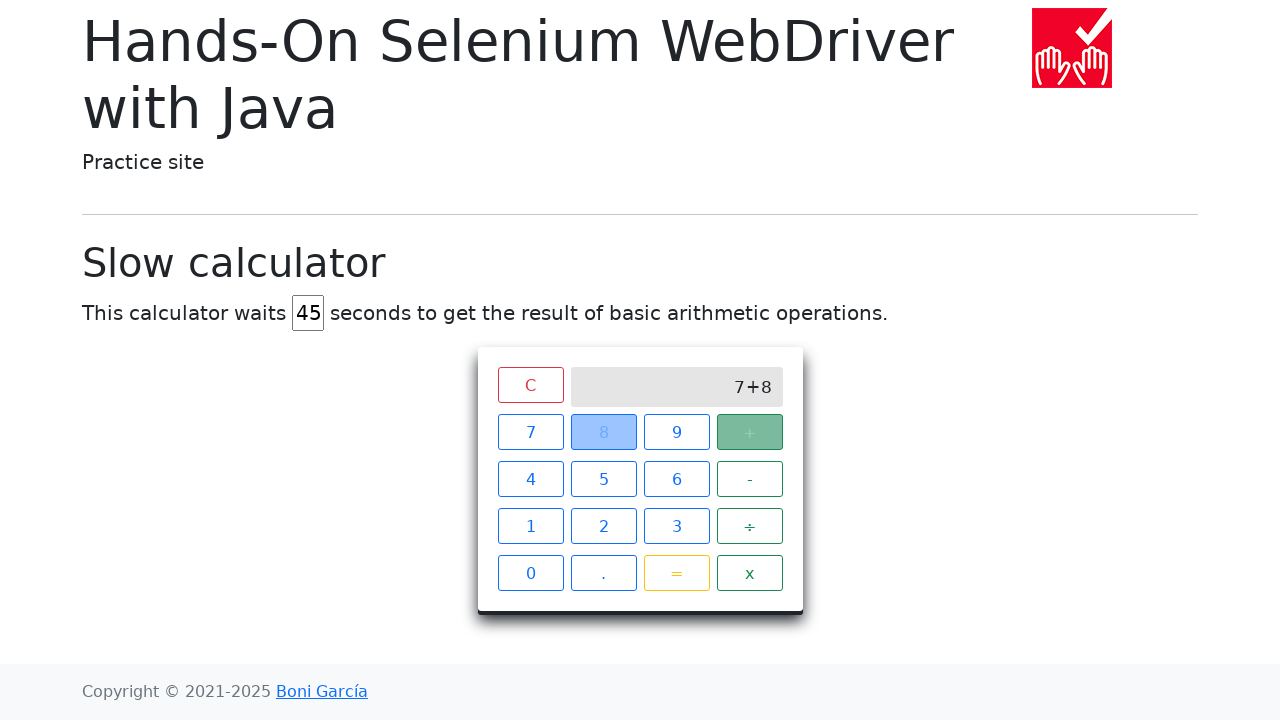

Clicked calculator button '=' at (676, 573) on xpath=//span[text()='=']
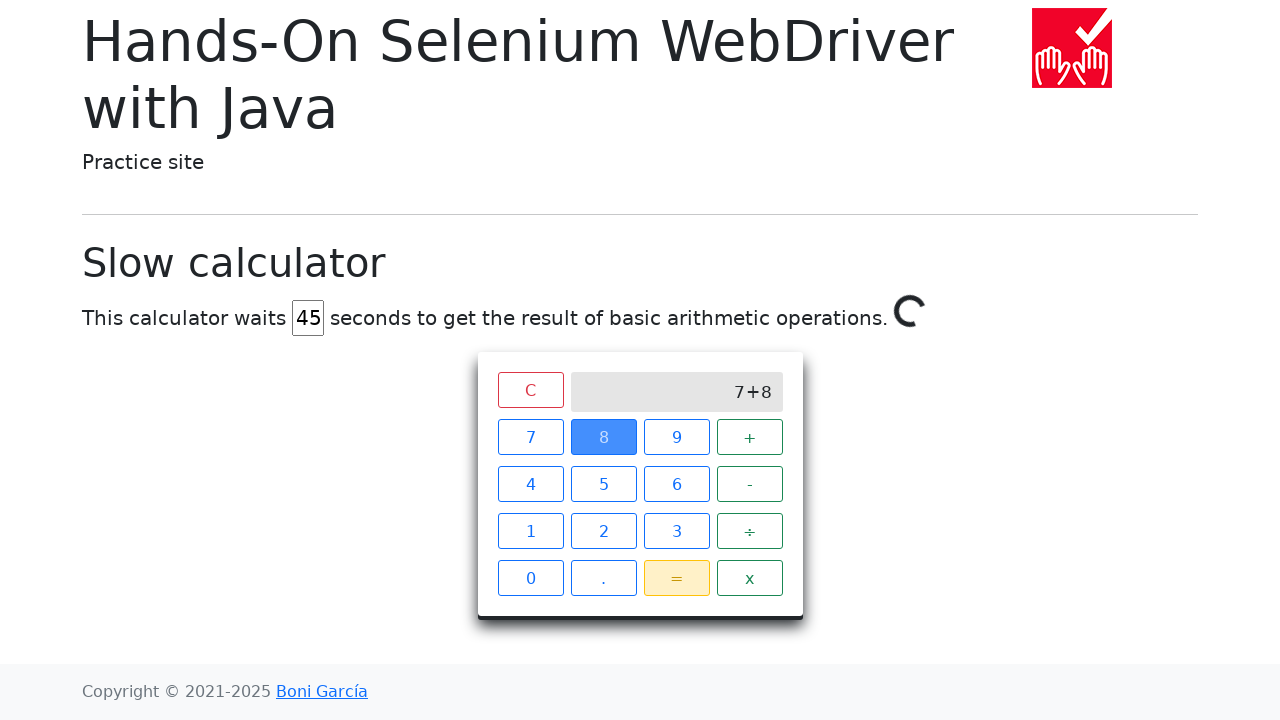

Verified calculation result of 15 appears on calculator screen after delay
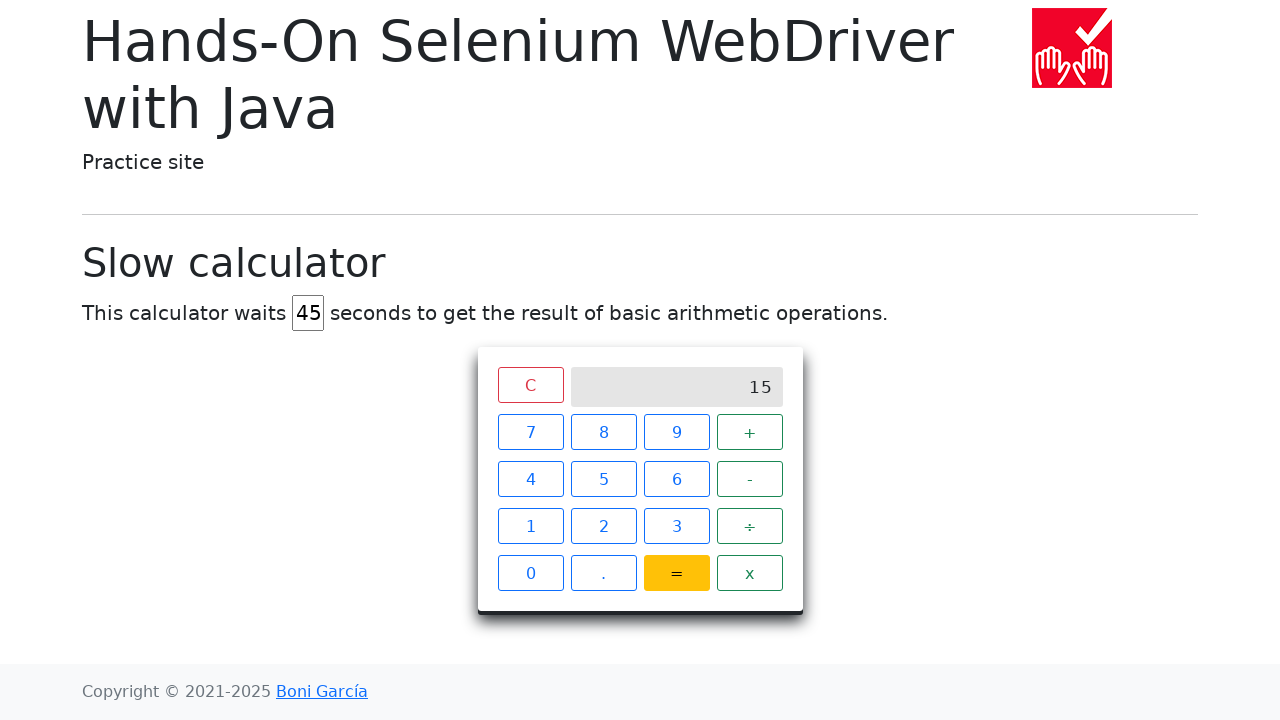

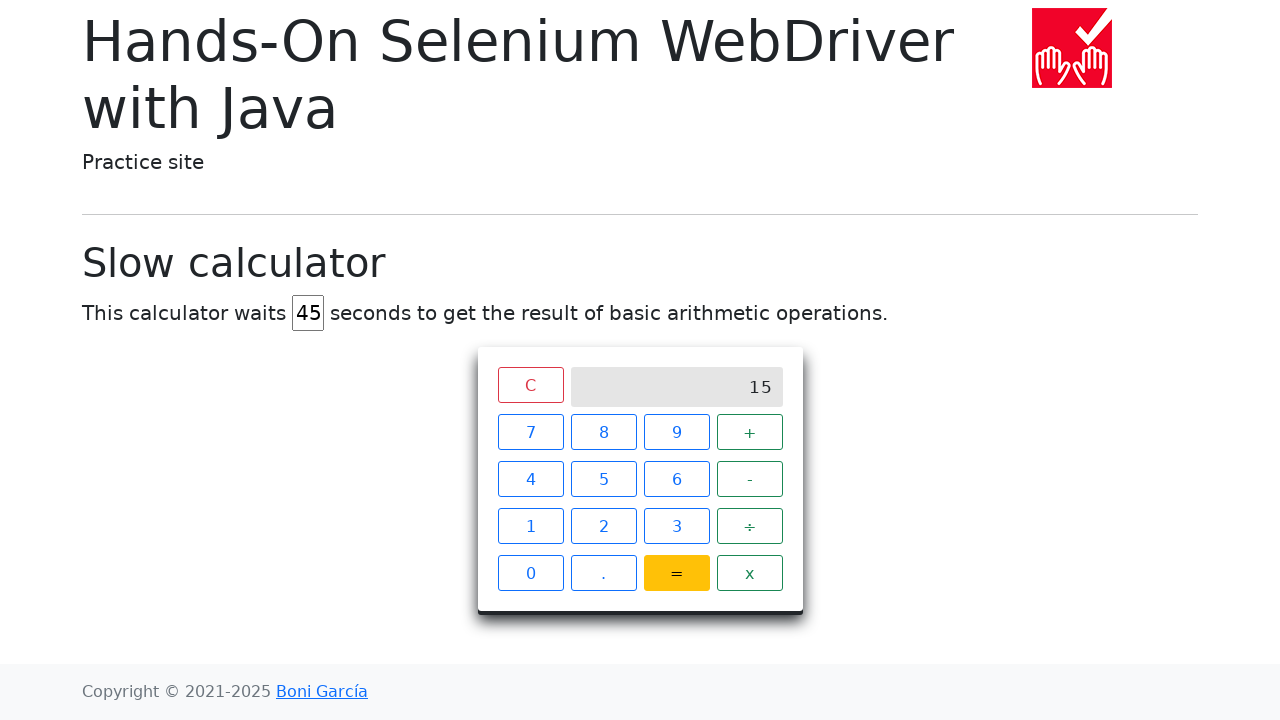